Tests double-click action functionality by performing a double-click on a button element on a test page

Starting URL: http://only-testing-blog.blogspot.in/2014/09/selectable.html

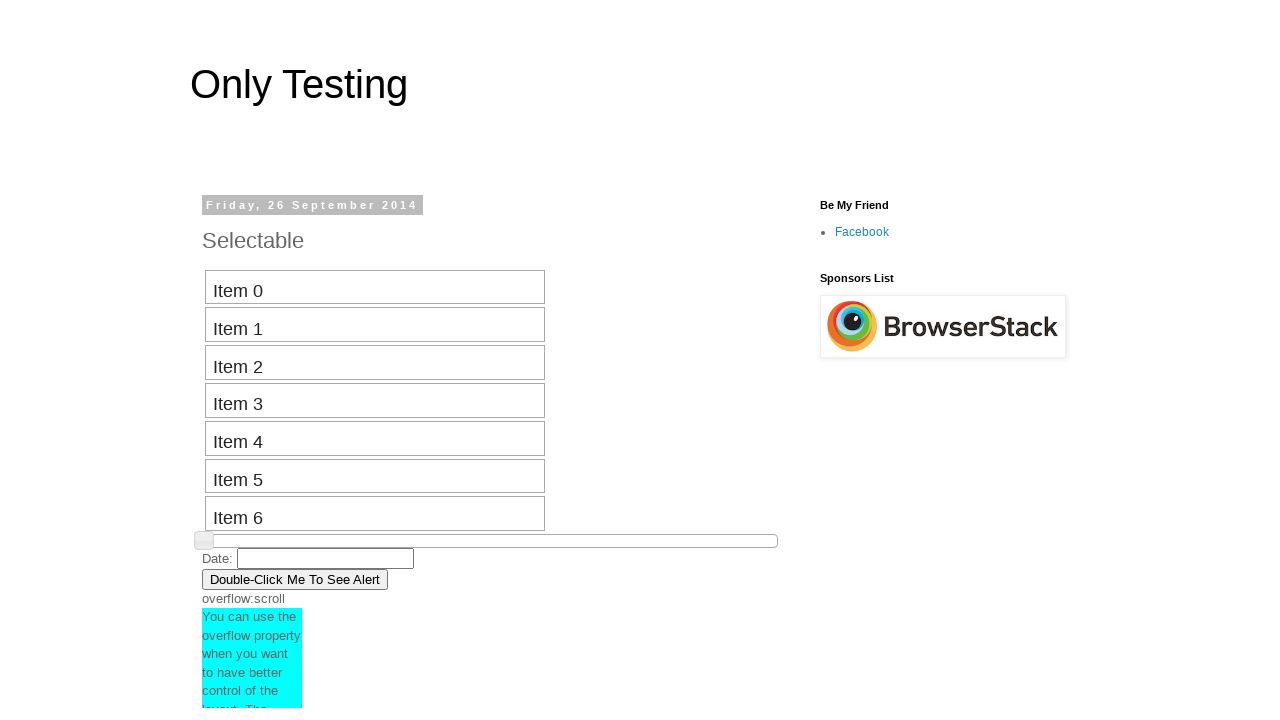

Navigated to test page with selectable elements
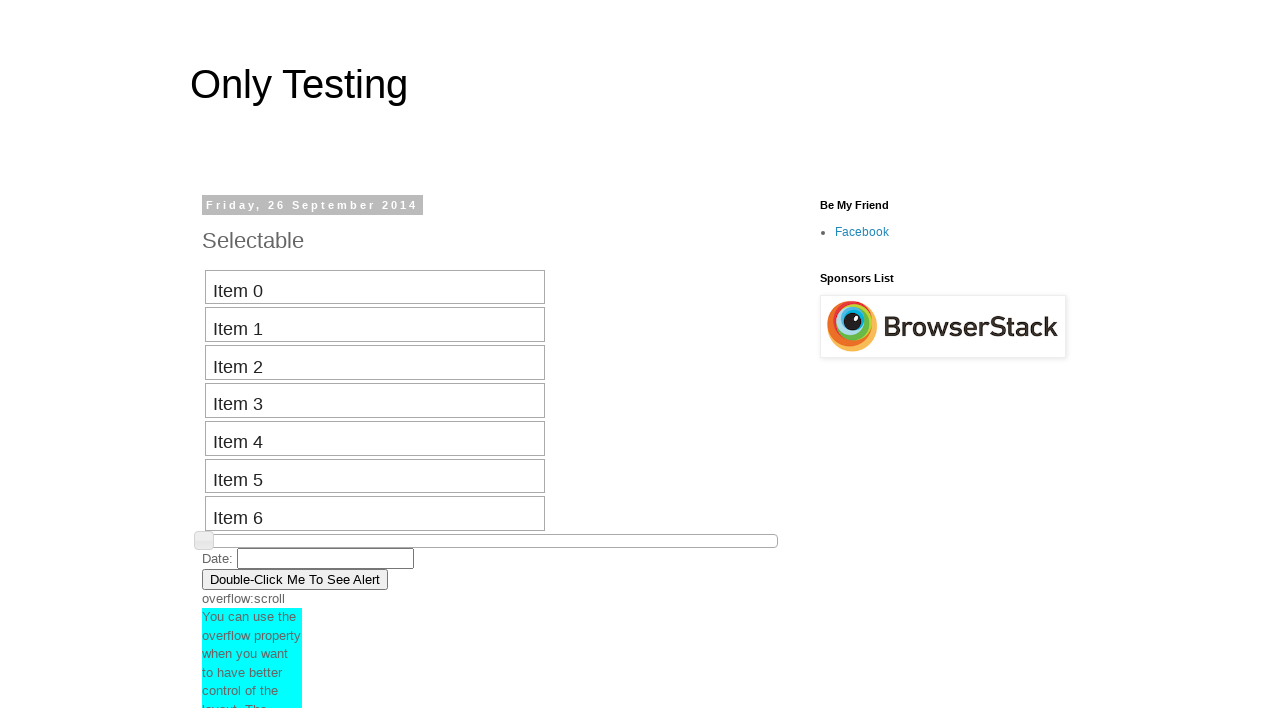

Double-clicked on button element at (295, 579) on xpath=//div[@id='post-body-7297556448793668582']/div[1]/button
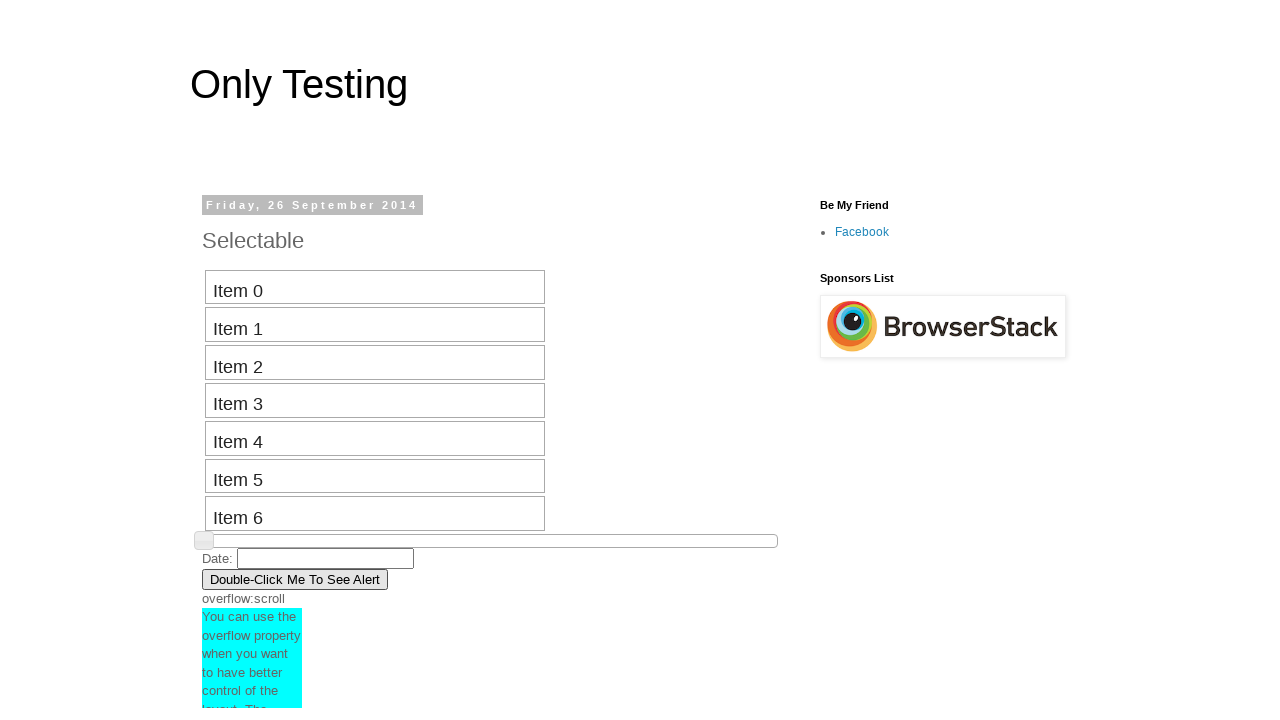

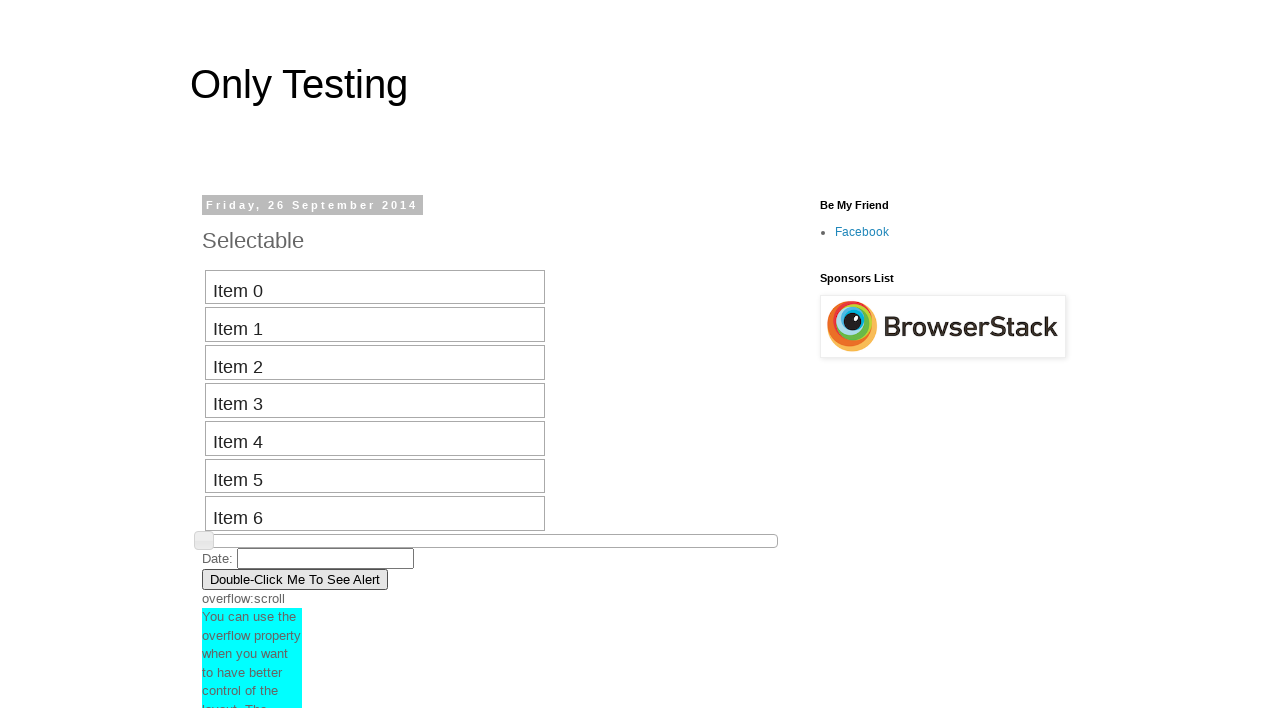